Tests checkbox functionality by checking both checkboxes and verifying they are selected

Starting URL: https://the-internet.herokuapp.com/checkboxes

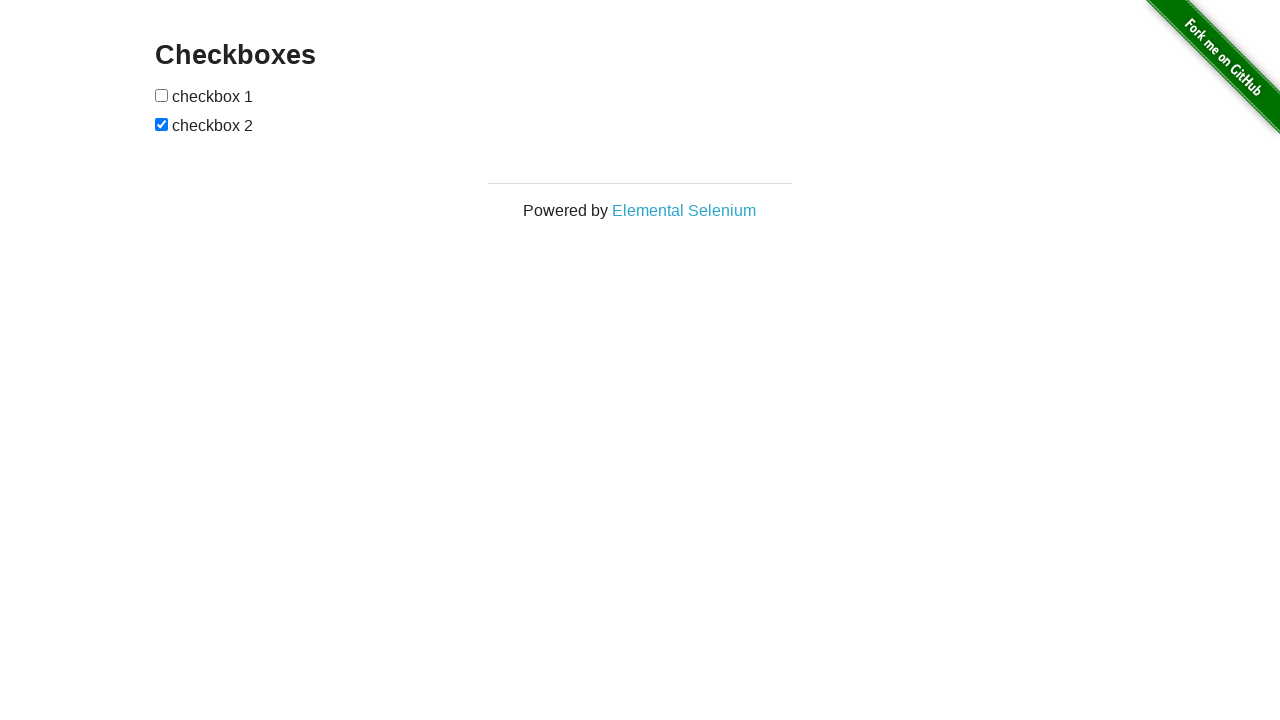

Checked the first checkbox at (162, 95) on input[type='checkbox']:first-of-type
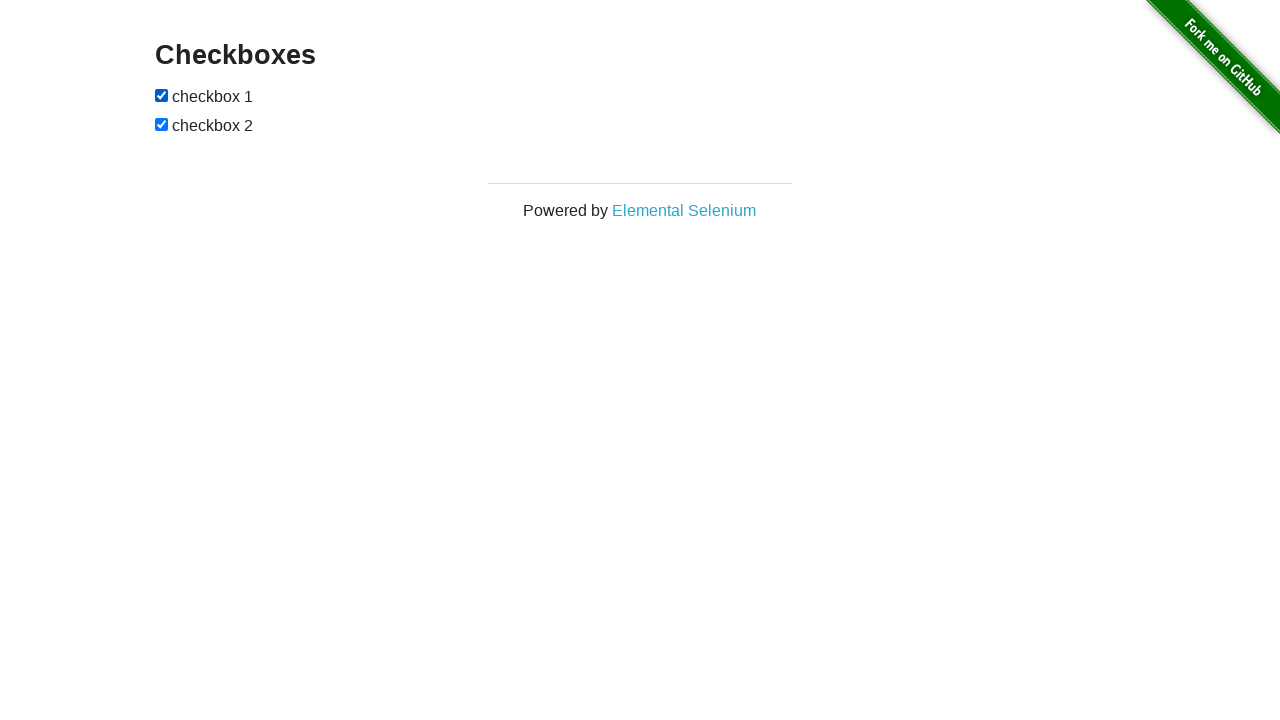

Verified first checkbox is selected
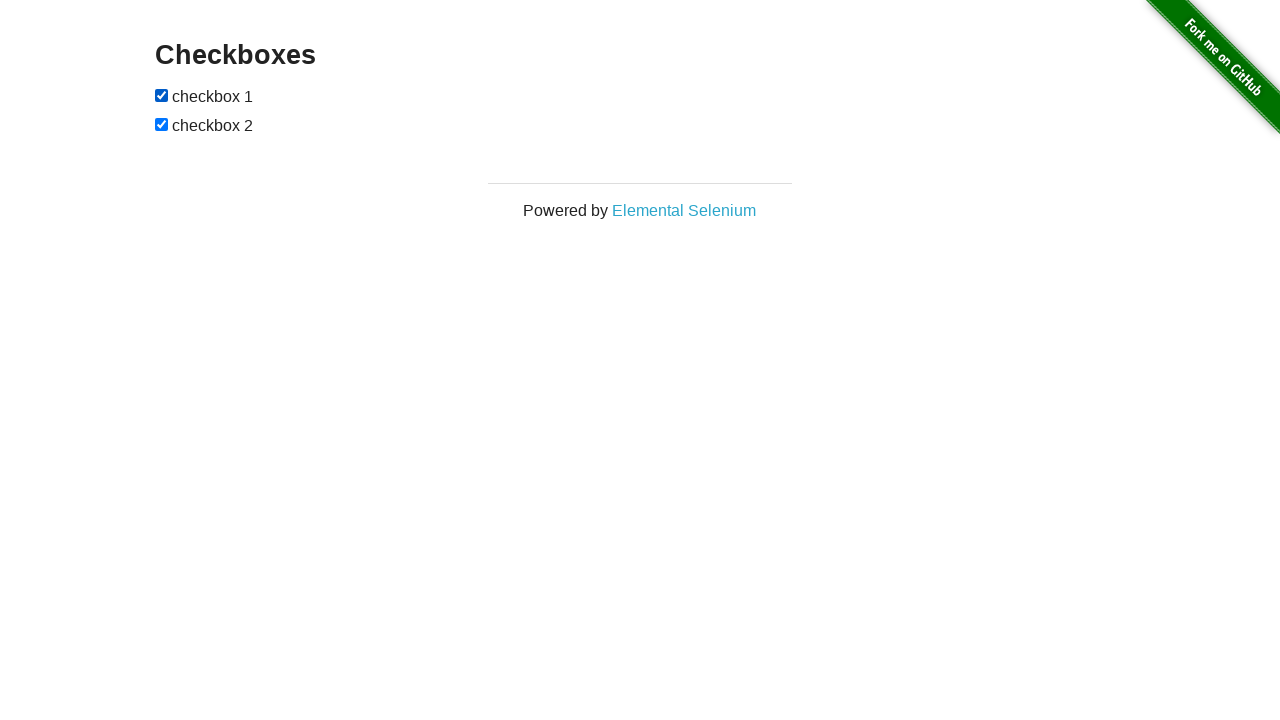

Checked the second checkbox on input[type='checkbox']:nth-of-type(2)
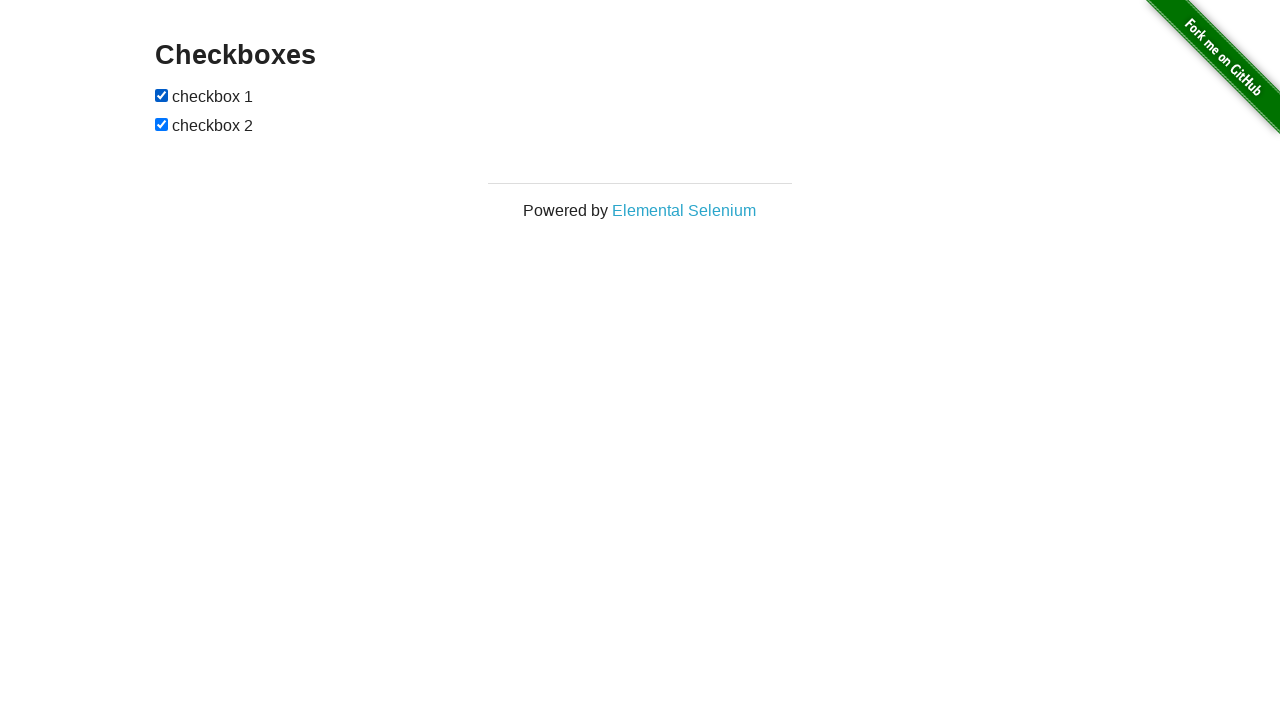

Verified second checkbox is selected
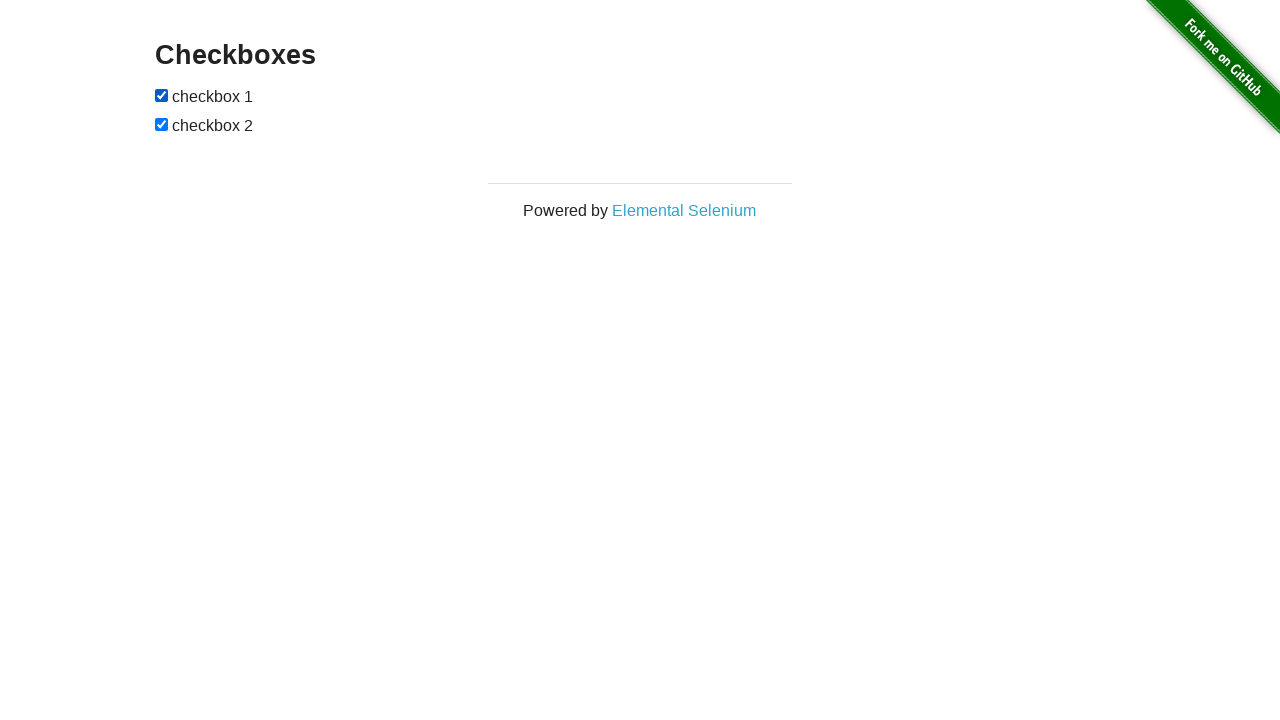

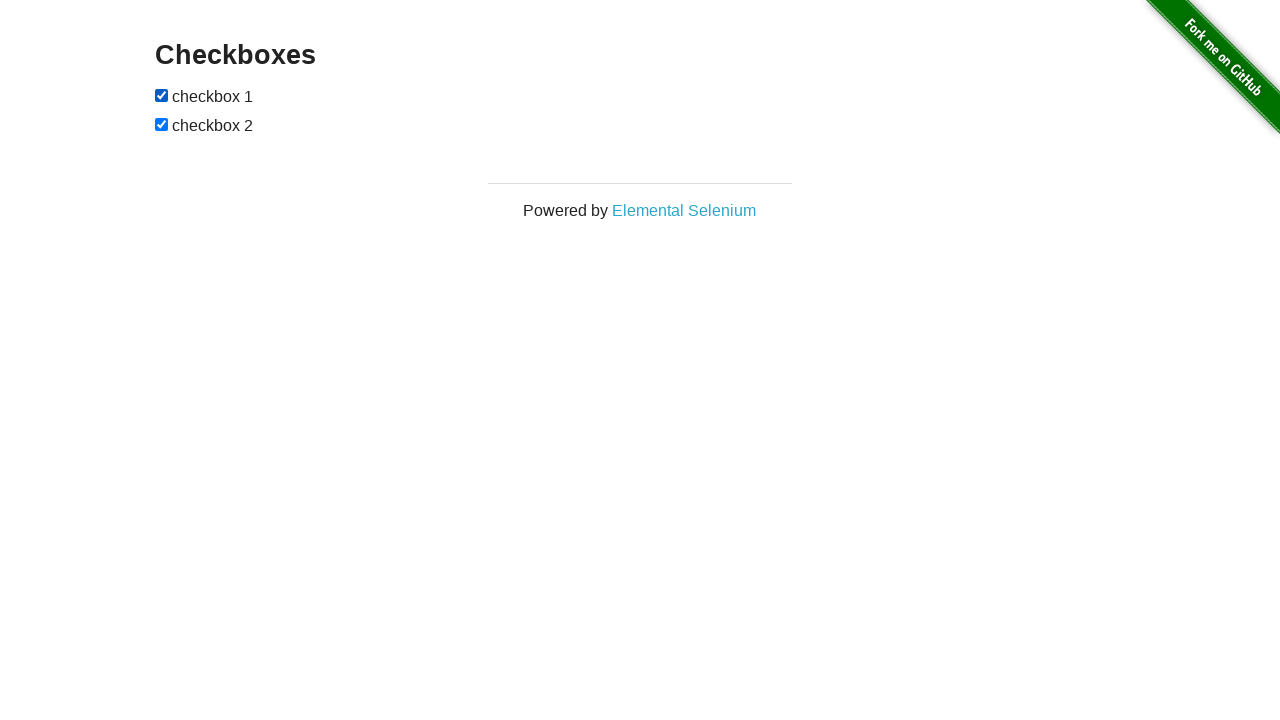